Simple smoke test that navigates to Rahul Shetty Academy homepage and verifies the page loads by checking the title and URL are accessible.

Starting URL: https://rahulshettyacademy.com/

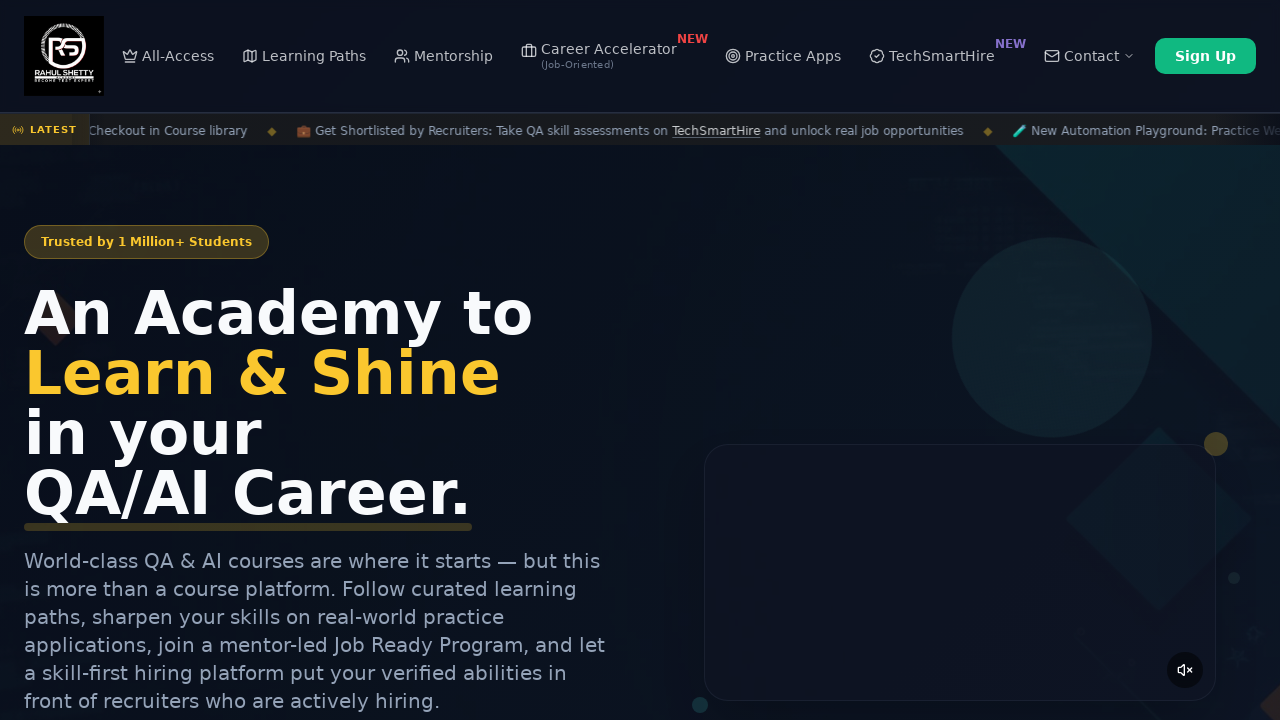

Waited for page to reach domcontentloaded state
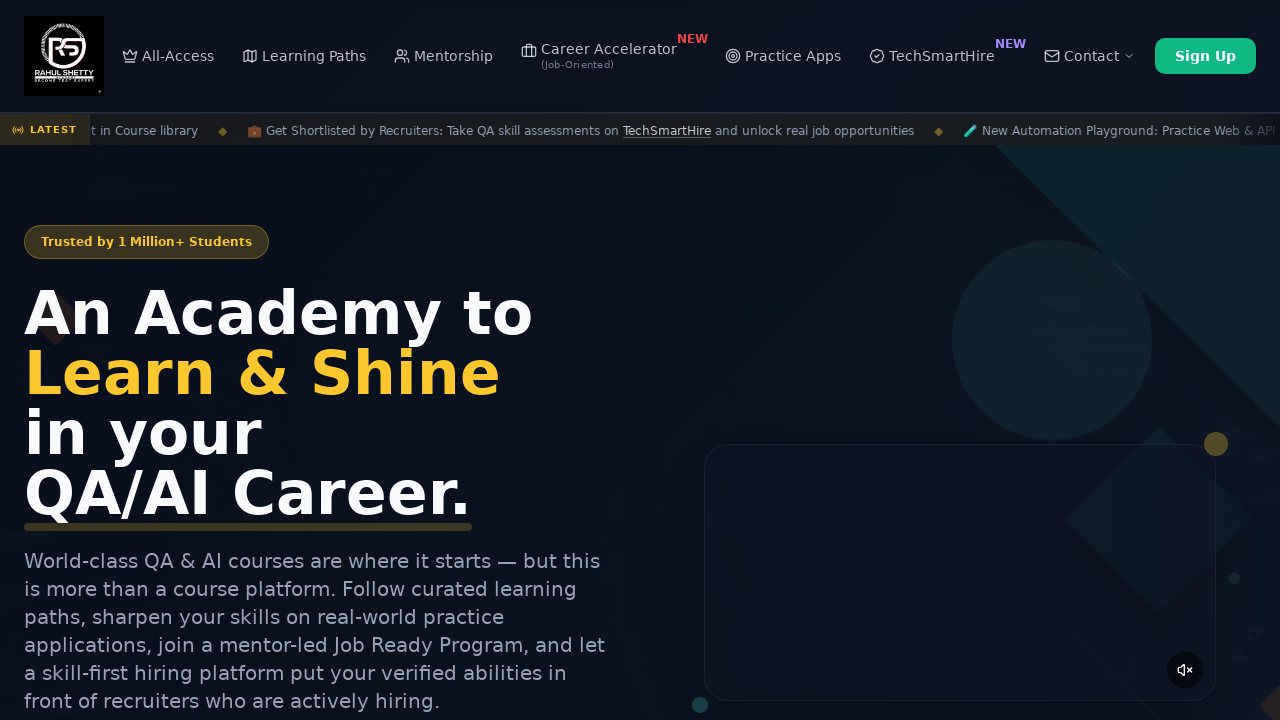

Retrieved page title: Rahul Shetty Academy | QA Automation, Playwright, AI Testing & Online Training
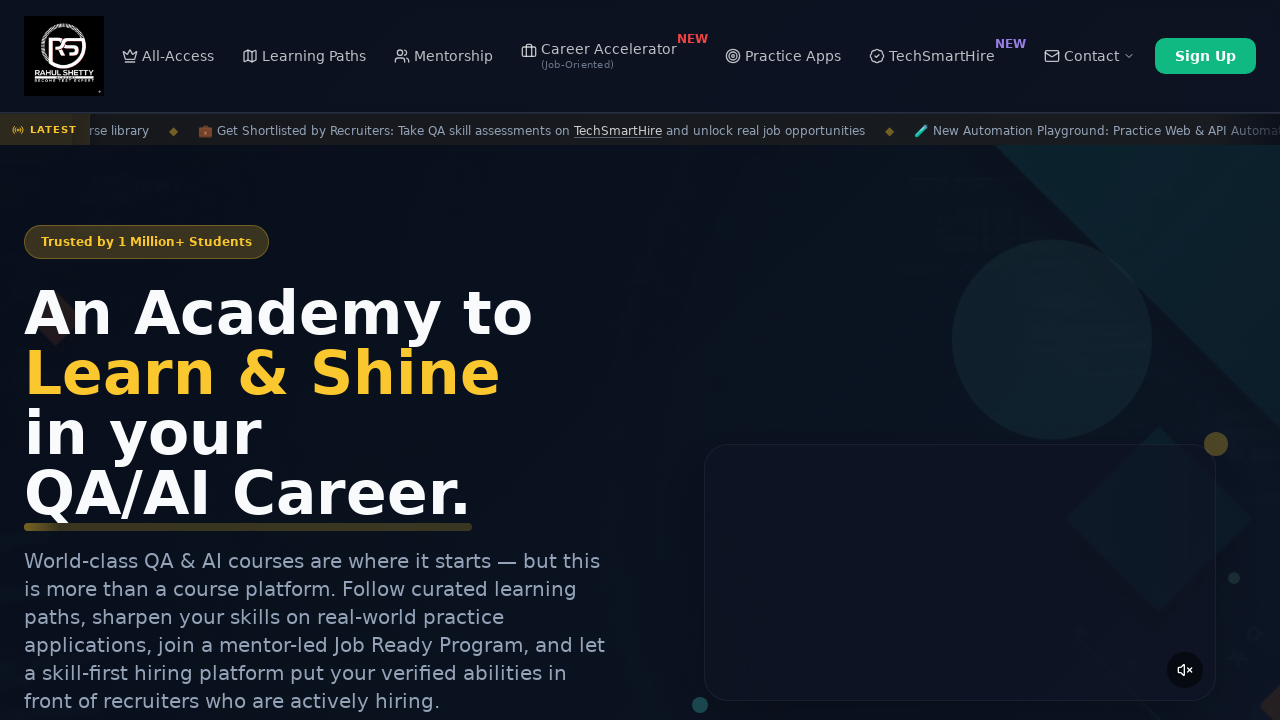

Retrieved current URL: https://rahulshettyacademy.com/
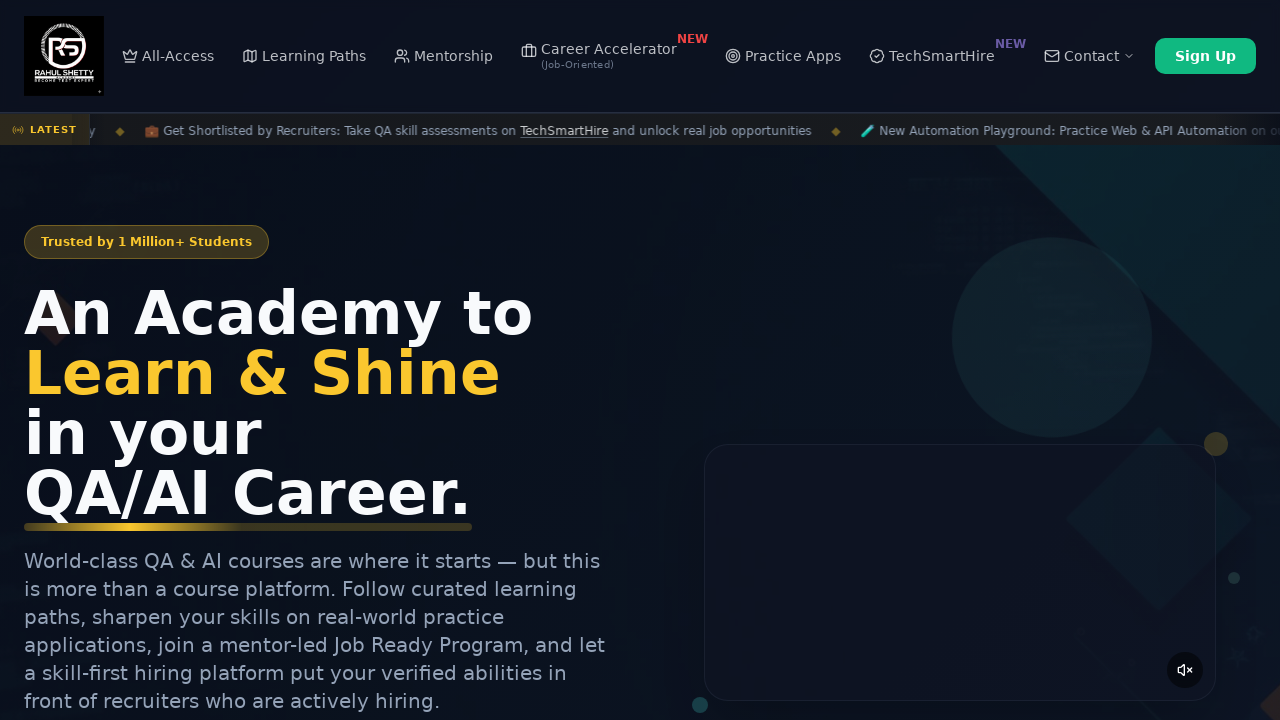

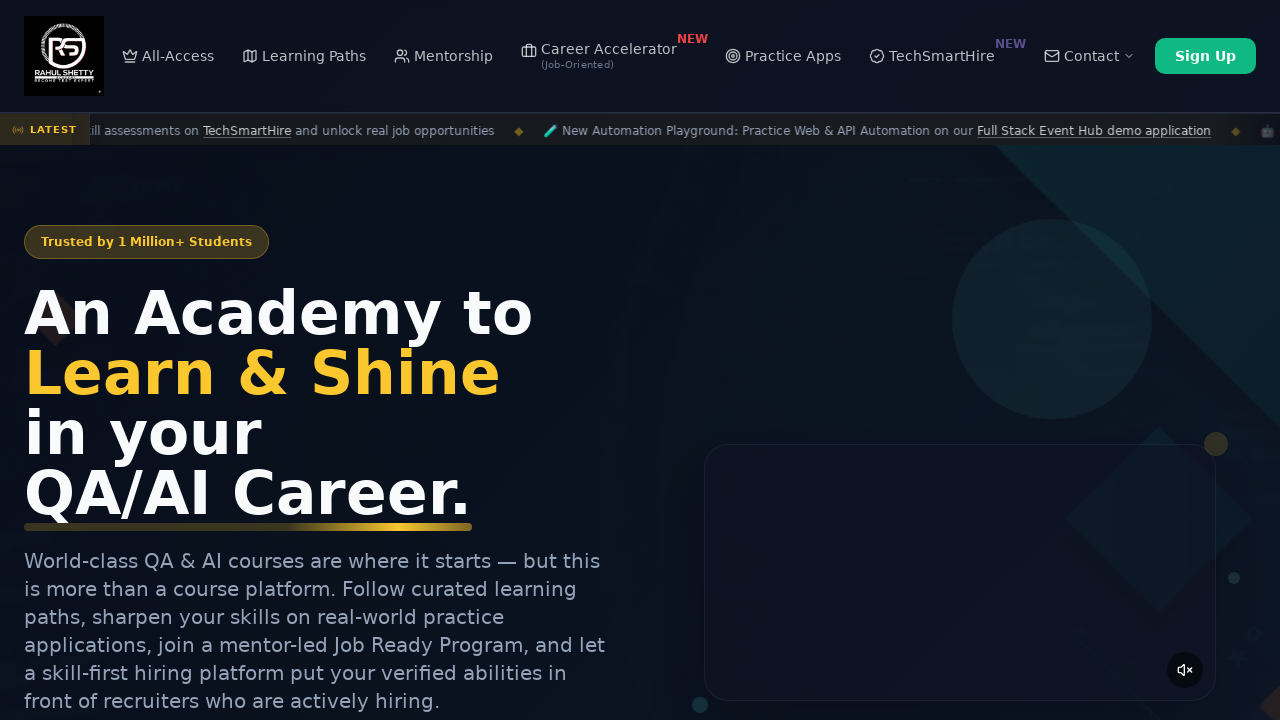